Tests mouse hover functionality by hovering over menu elements and clicking on them to navigate to a Text Box section

Starting URL: https://demoqa.com/menu/

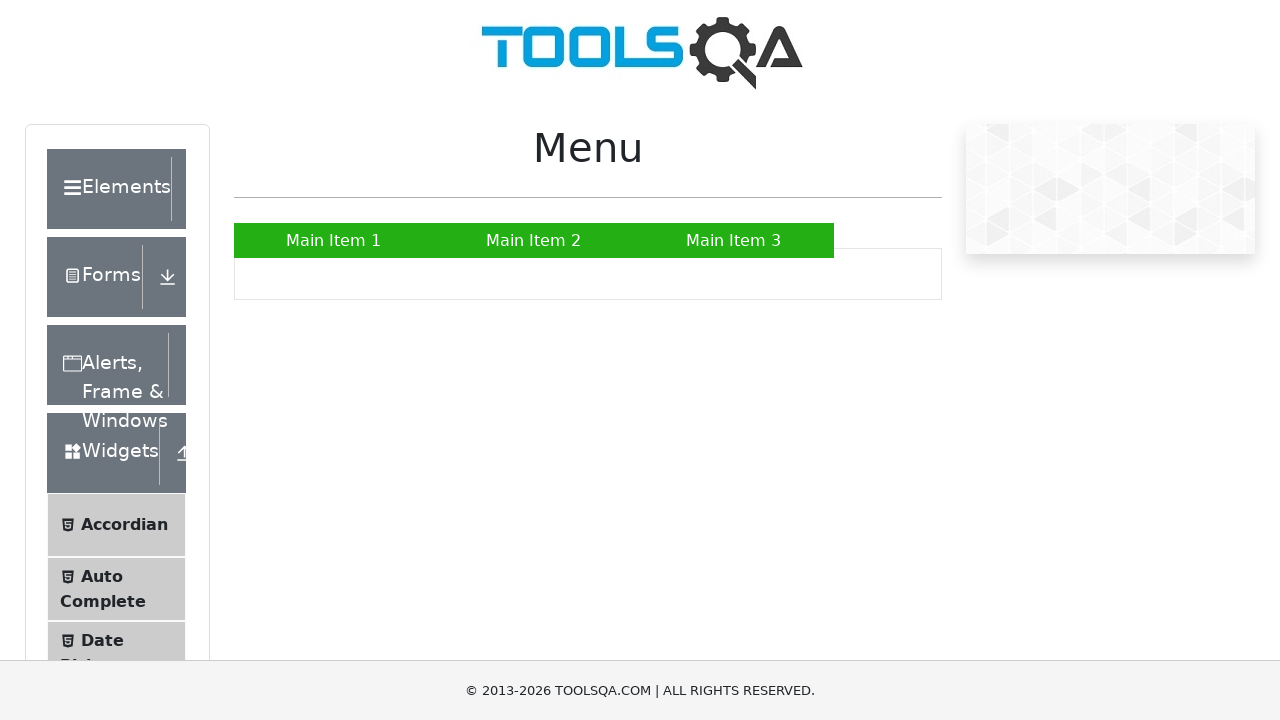

Hovered over Elements menu option at (109, 189) on xpath=//div[contains(text(),'Elements')]
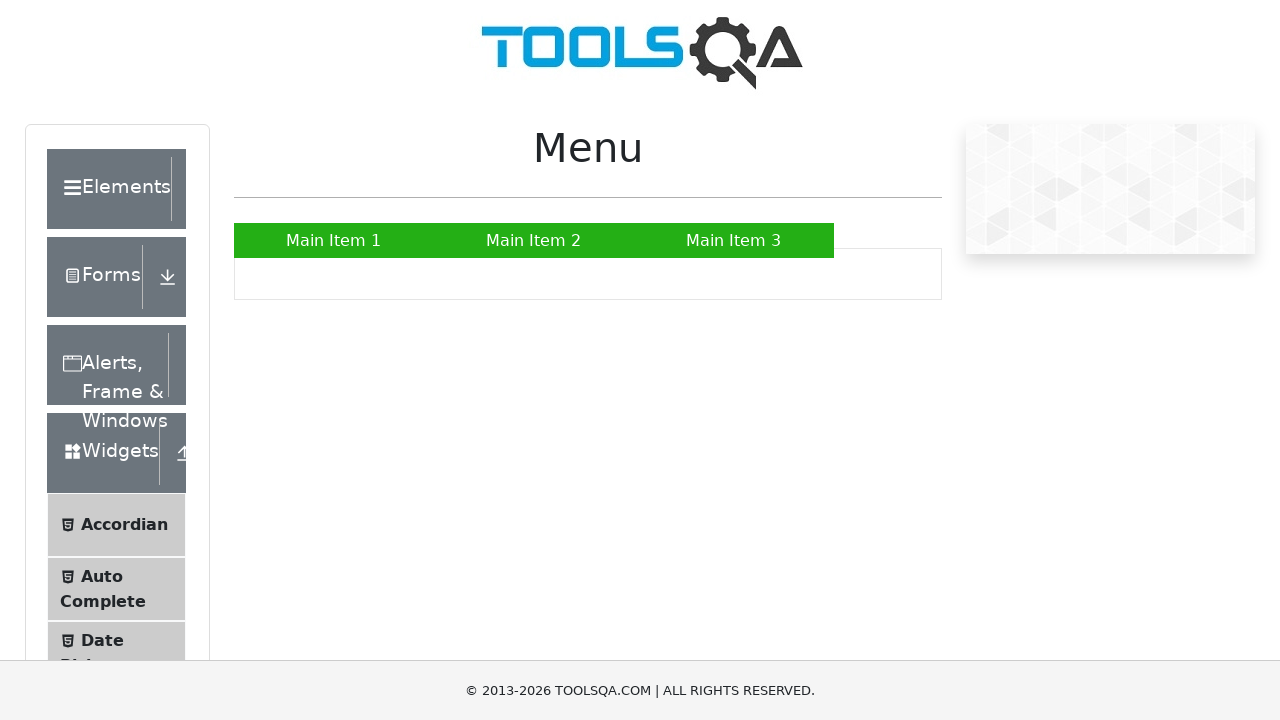

Clicked on Elements menu to expand it at (109, 189) on xpath=//div[contains(text(),'Elements')]
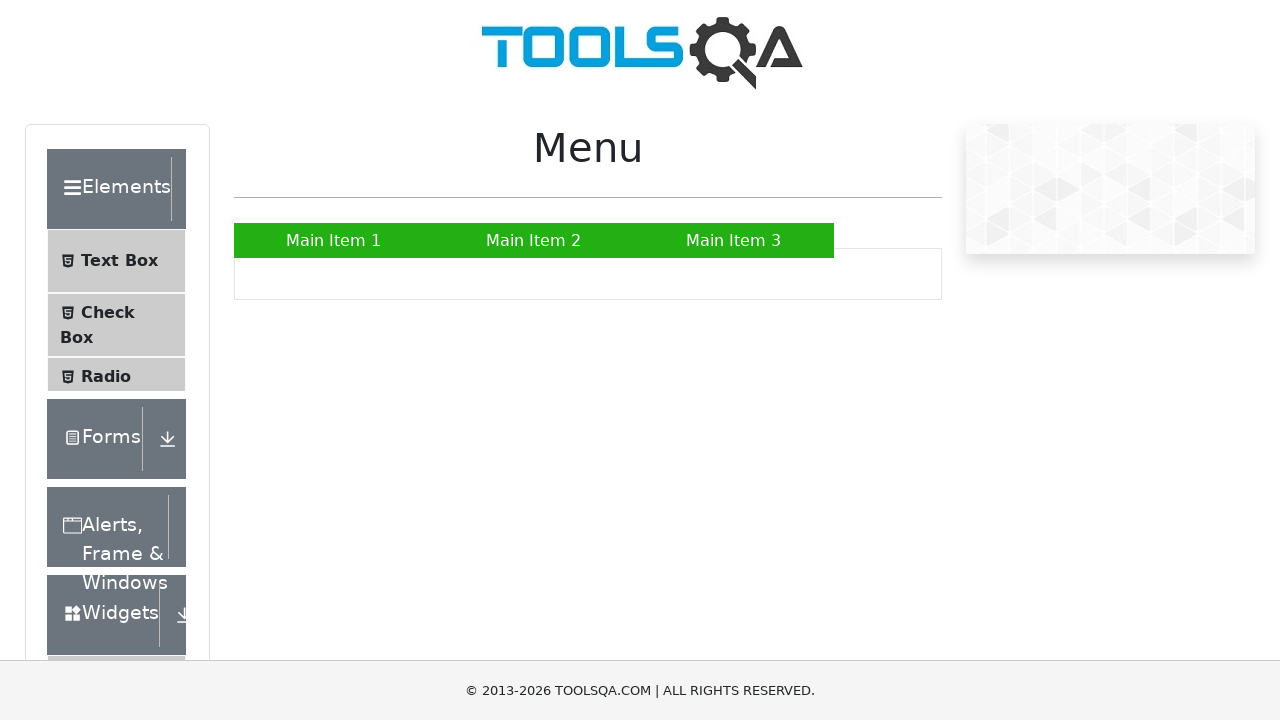

Hovered over Text Box submenu option at (119, 261) on xpath=//*[contains(text(),'Text Box')]
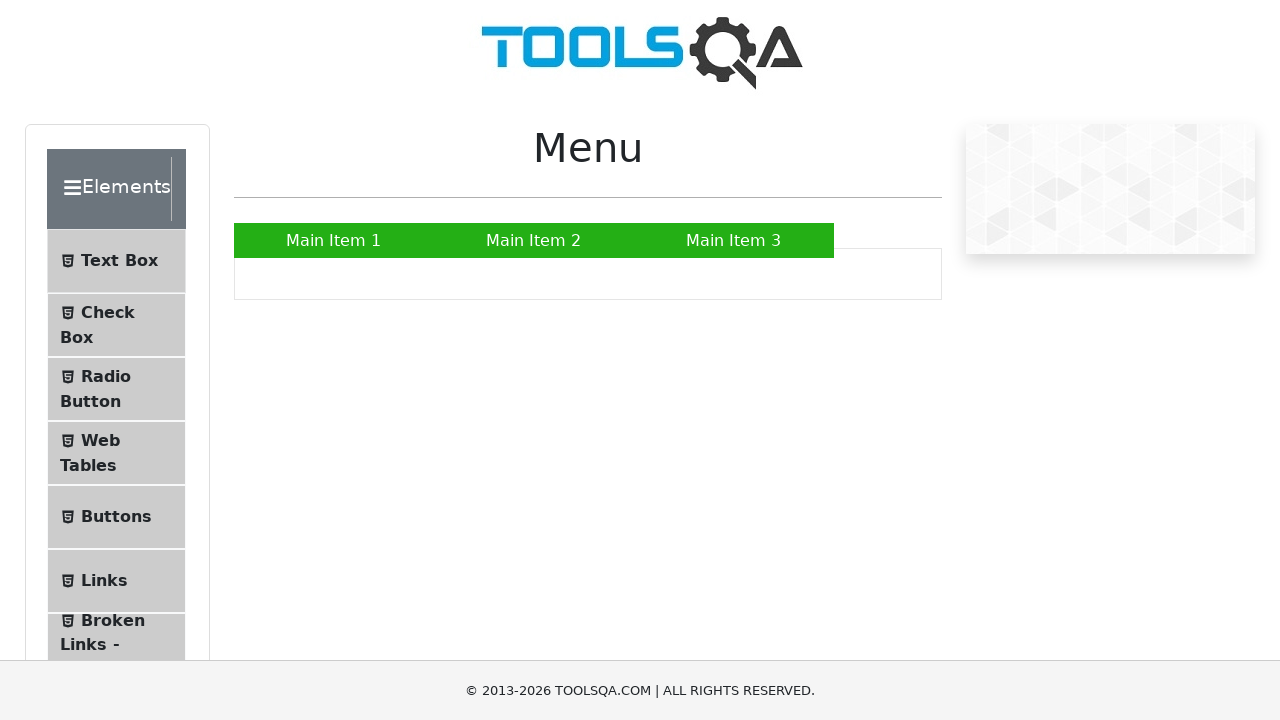

Clicked on Text Box submenu to navigate to Text Box section at (119, 261) on xpath=//*[contains(text(),'Text Box')]
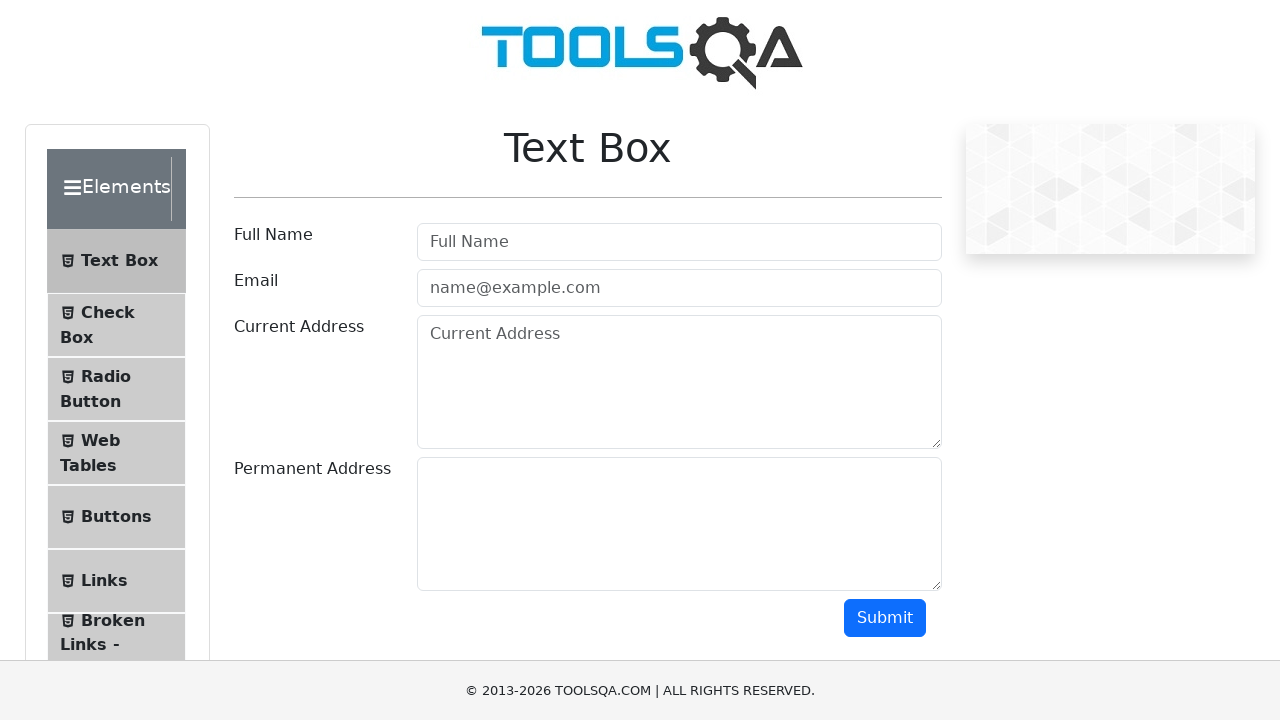

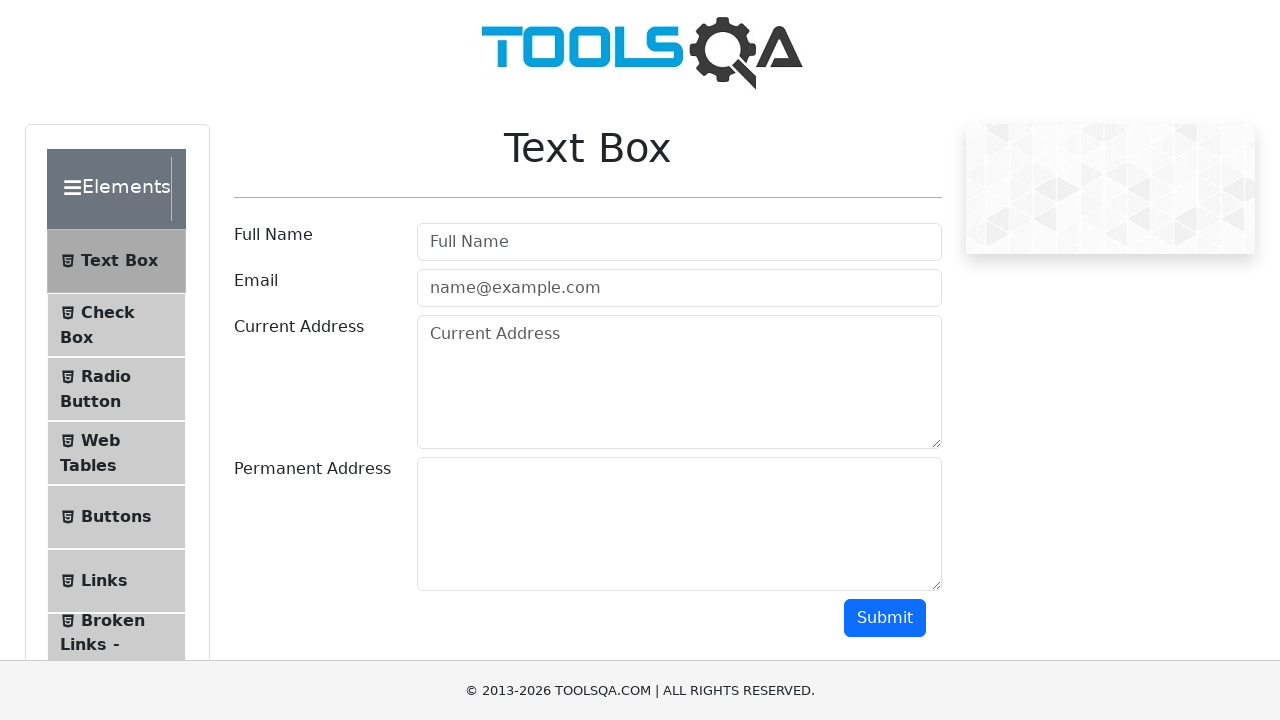